Tests autocomplete functionality by typing a partial search term and navigating through suggestions using keyboard arrow keys

Starting URL: https://rahulshettyacademy.com/AutomationPractice/

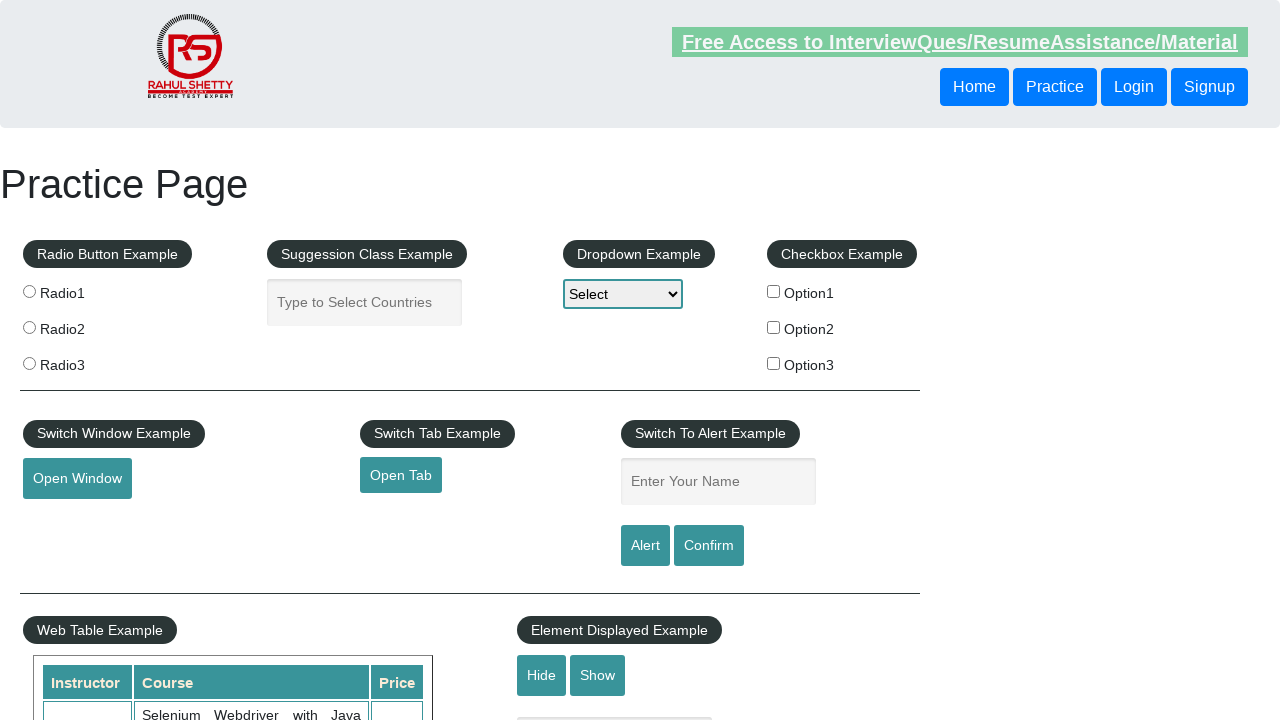

Filled autocomplete field with partial search term 'ind' on #autocomplete
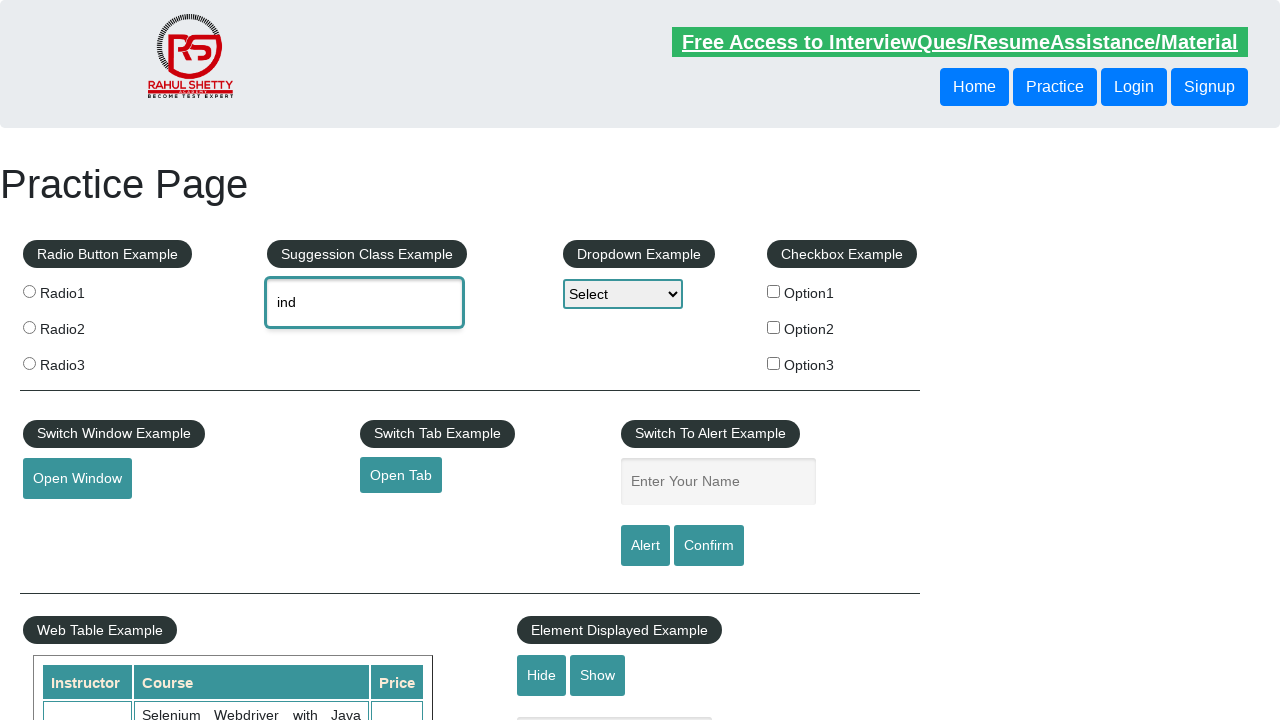

Waited 2 seconds for autocomplete suggestions to appear
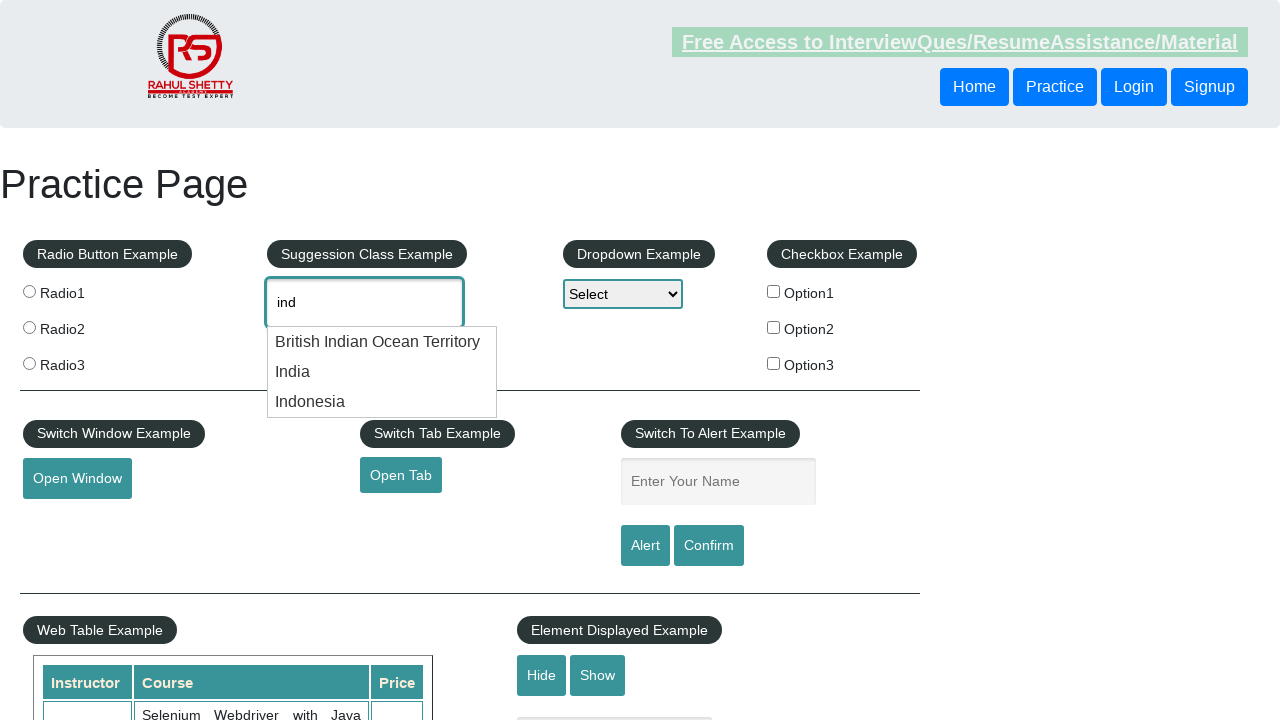

Pressed down arrow key once to navigate to first suggestion on #autocomplete
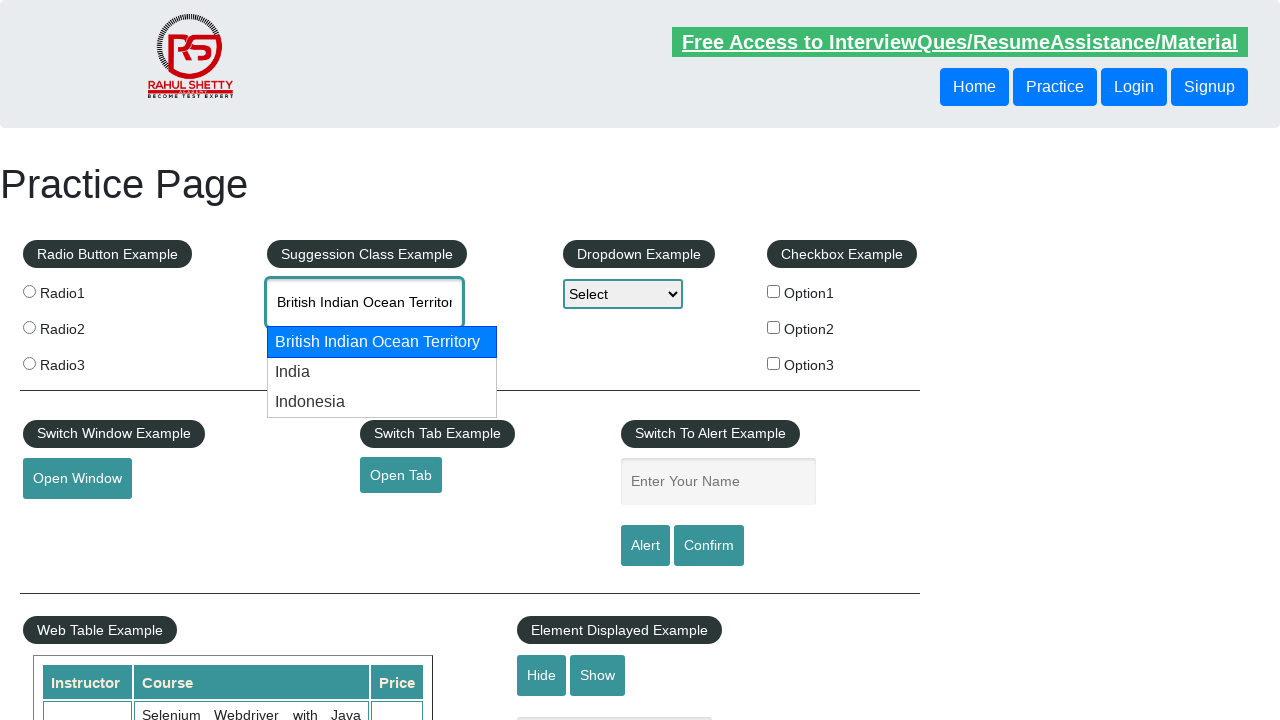

Pressed down arrow key again to navigate to second suggestion on #autocomplete
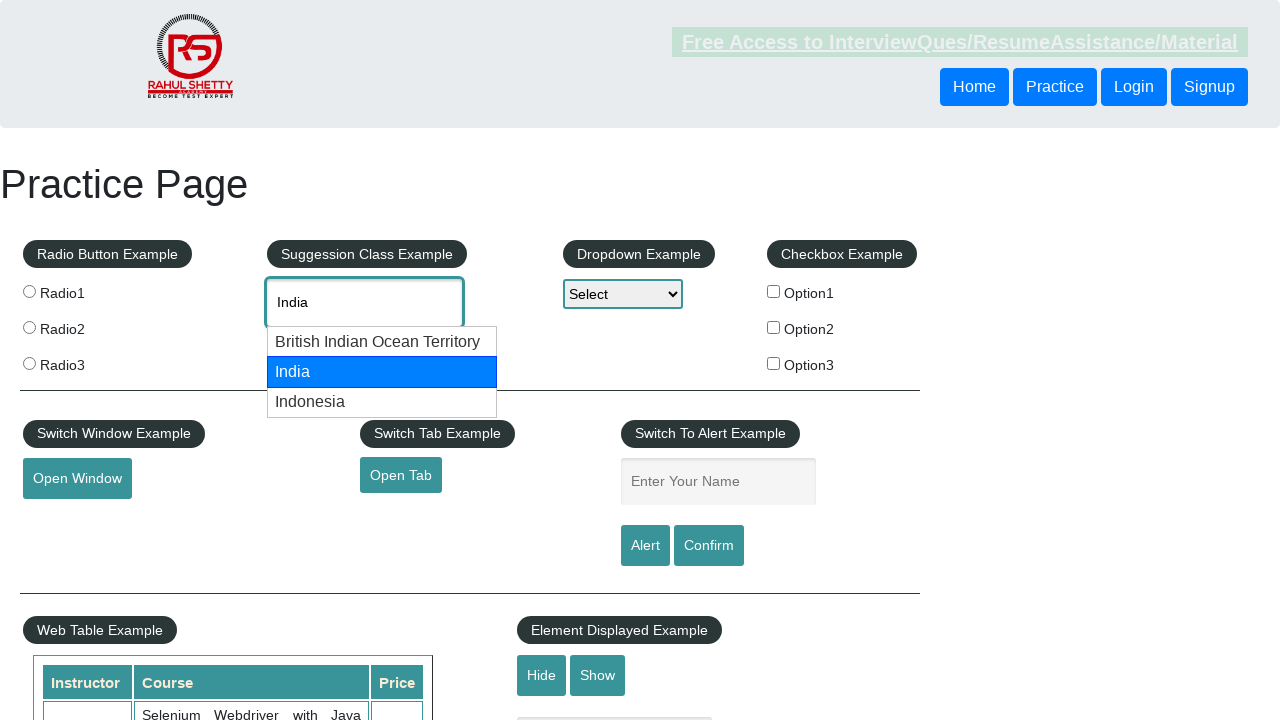

Verified autocomplete field contains selected value with length greater than 3 characters
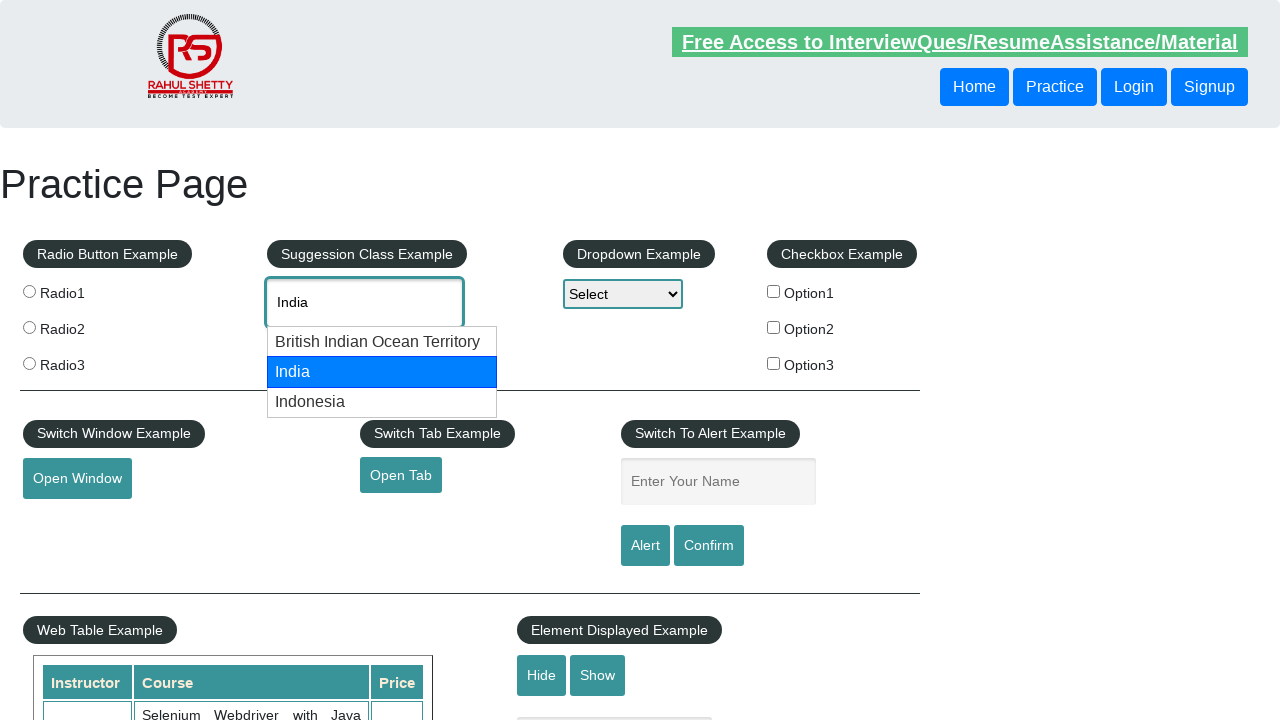

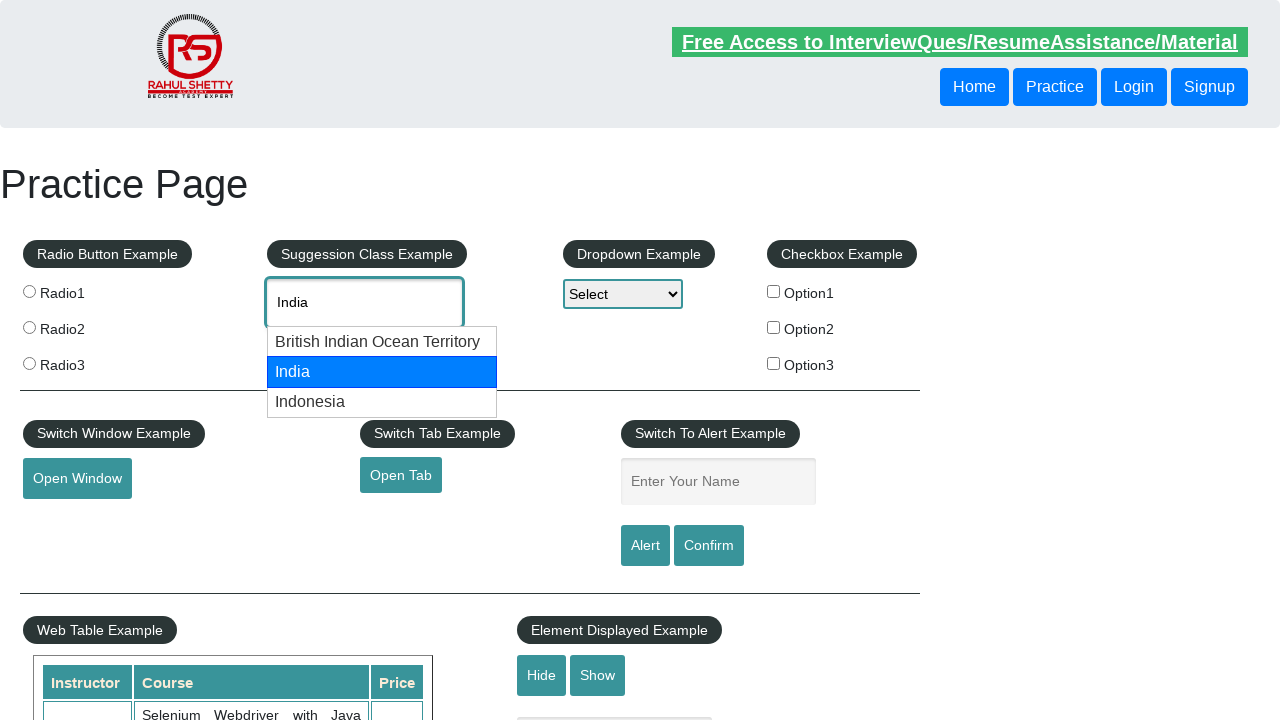